Tests Shadow DOM interaction by navigating to a PWA book search application and entering a book title into the search input field that exists within a Shadow DOM element.

Starting URL: https://books-pwakit.appspot.com/

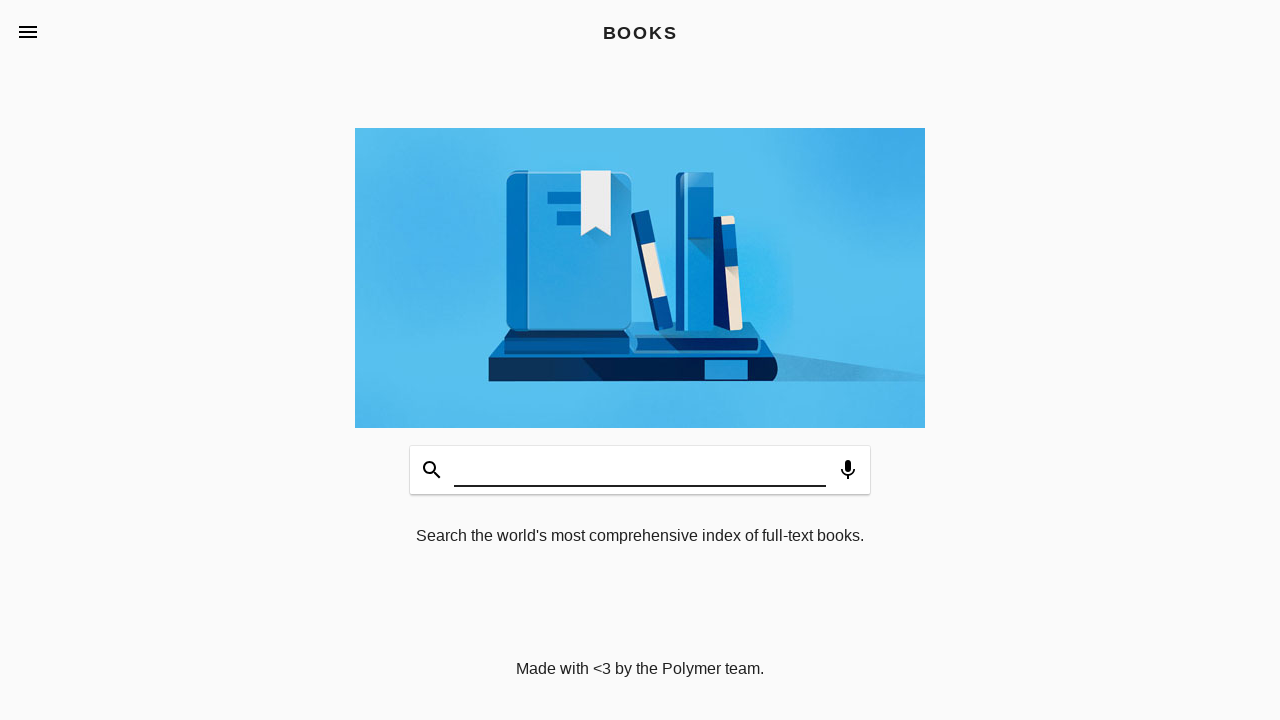

Waited for page to fully load (networkidle state)
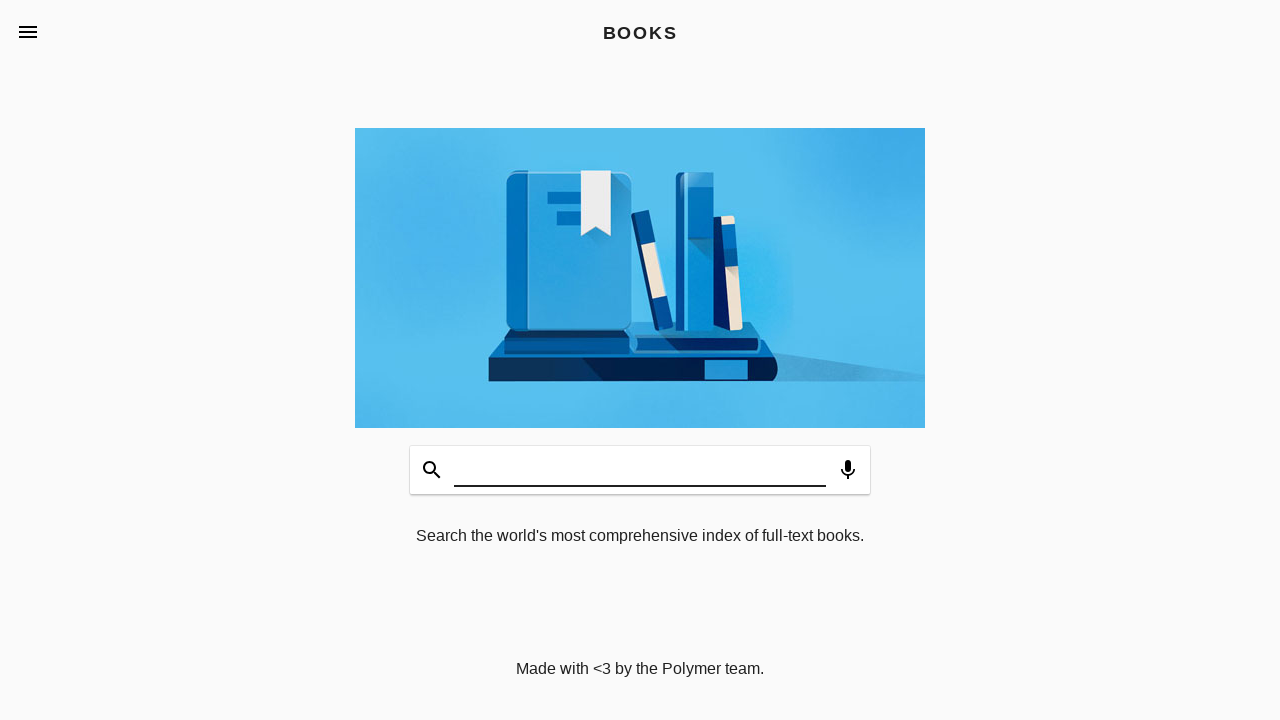

Set search input value to 'Poor Dad Rich Dad' within Shadow DOM
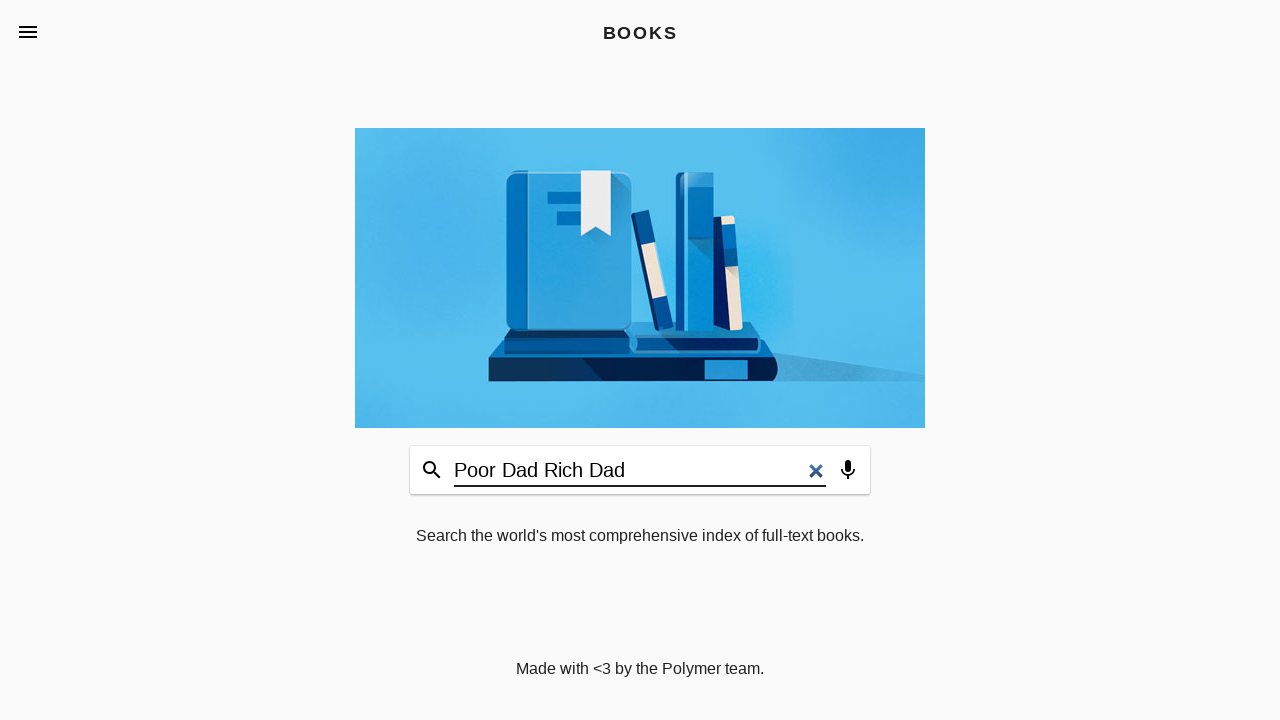

Dispatched input event to register the search value 'Poor Dad Rich Dad'
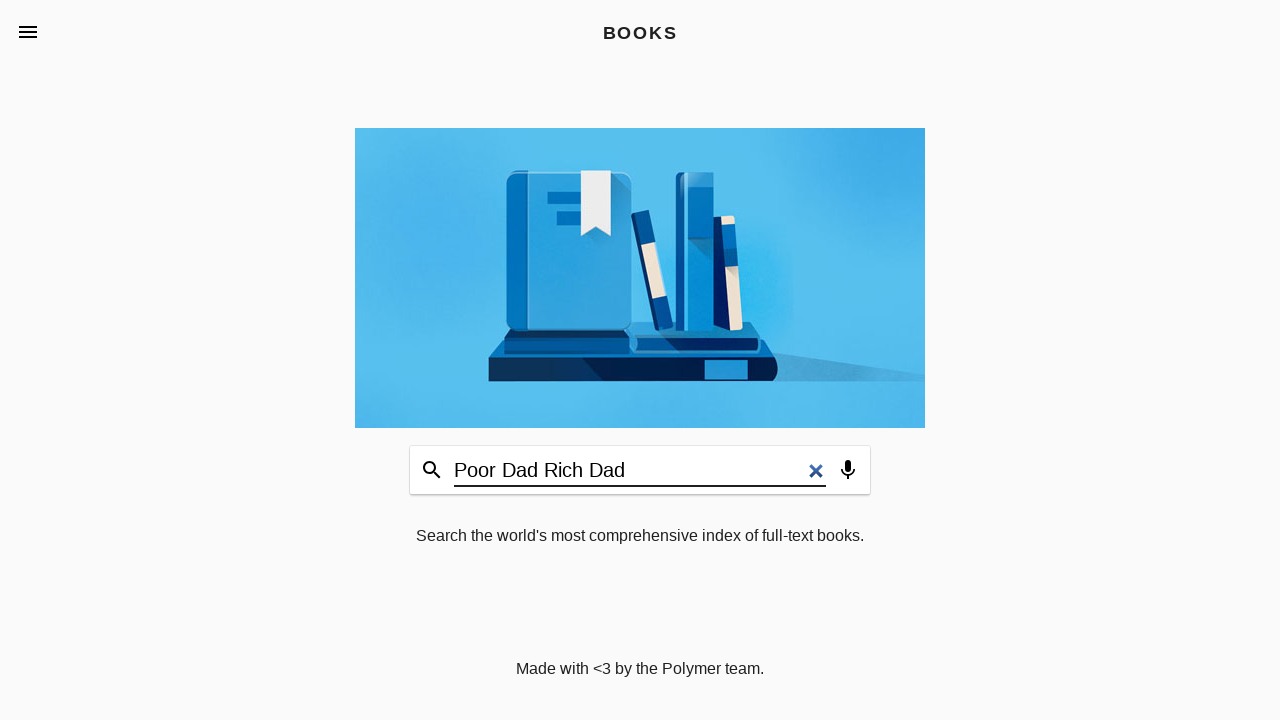

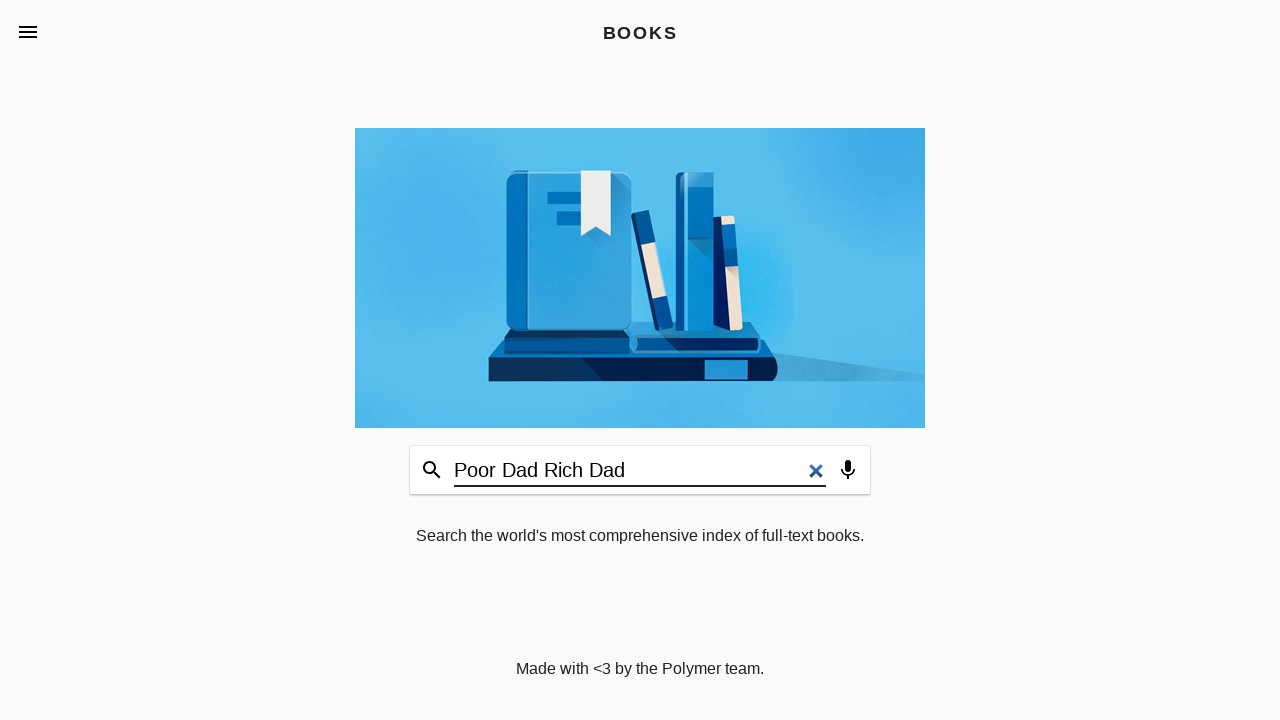